Launches Gmail and clicks the Terms link in the footer

Starting URL: https://gmail.com

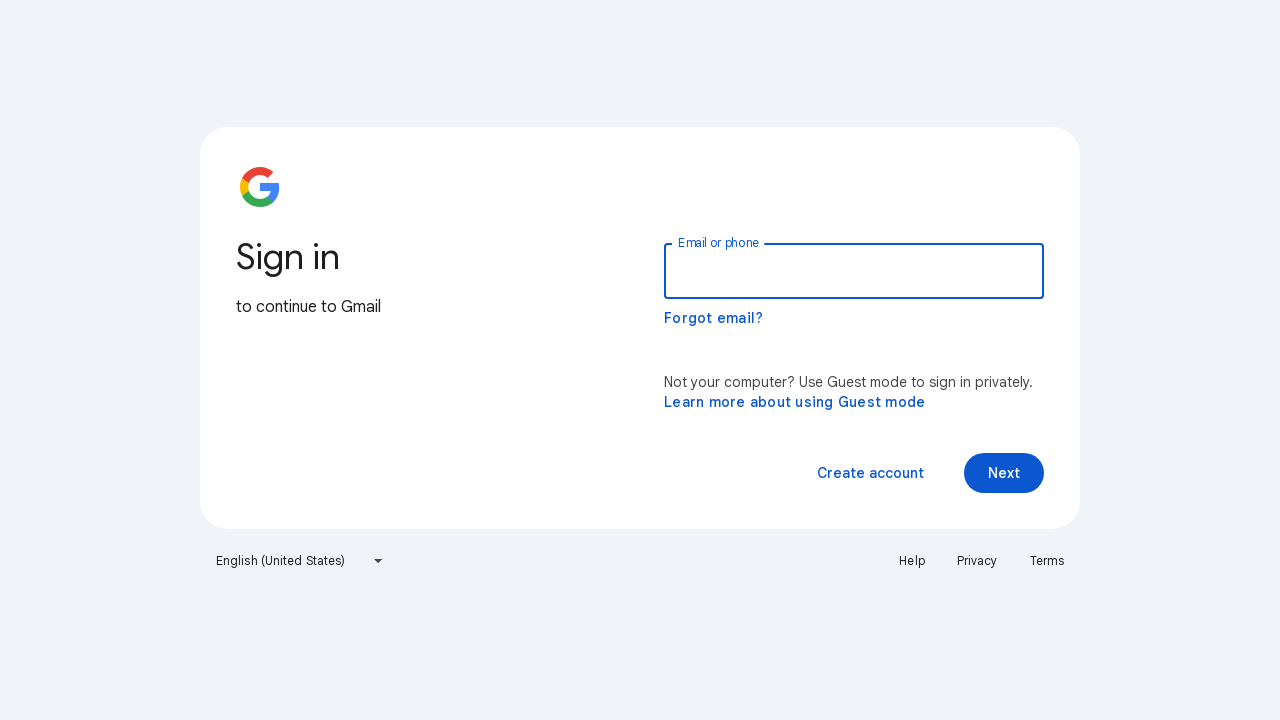

Navigated to Gmail homepage
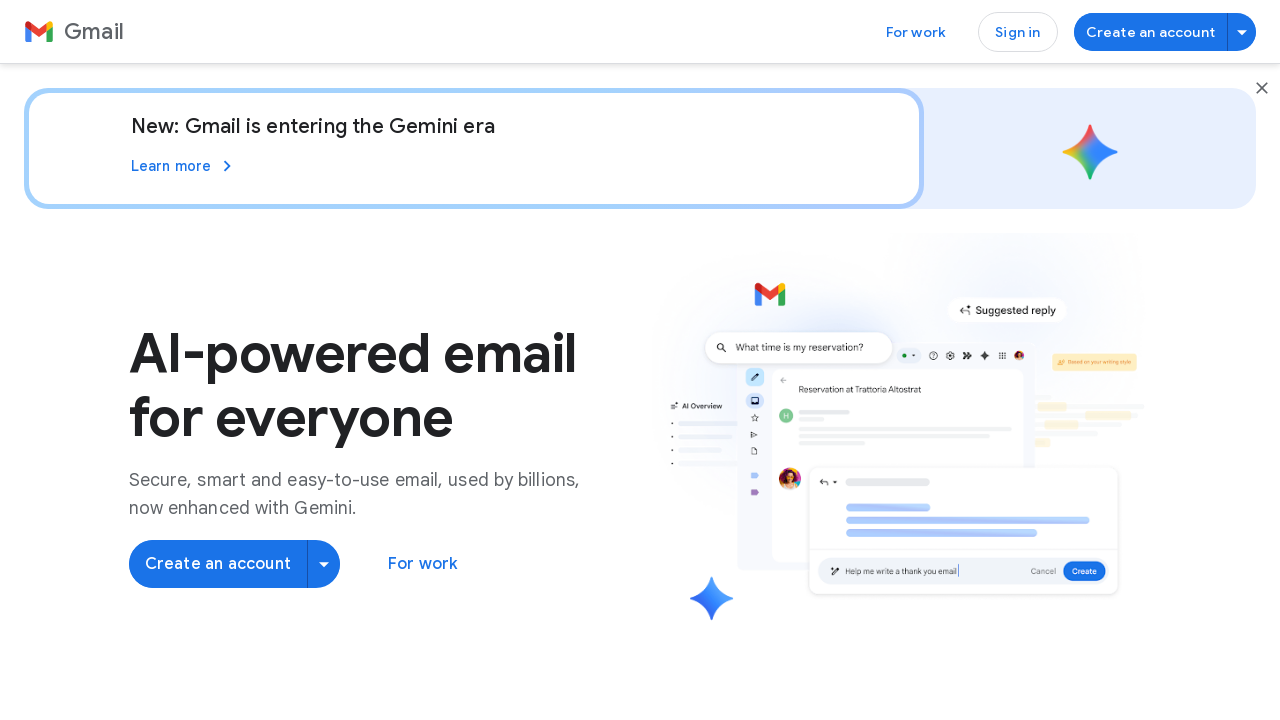

Clicked Terms link in footer at (284, 631) on text=Terms
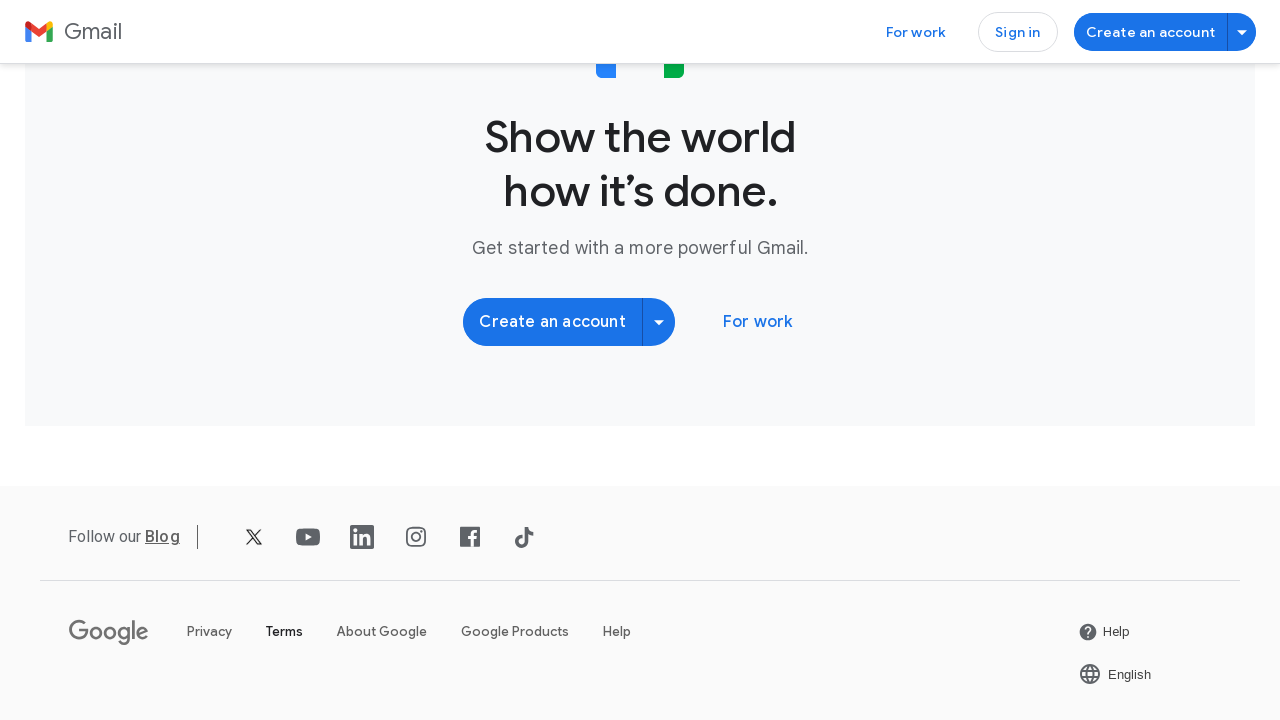

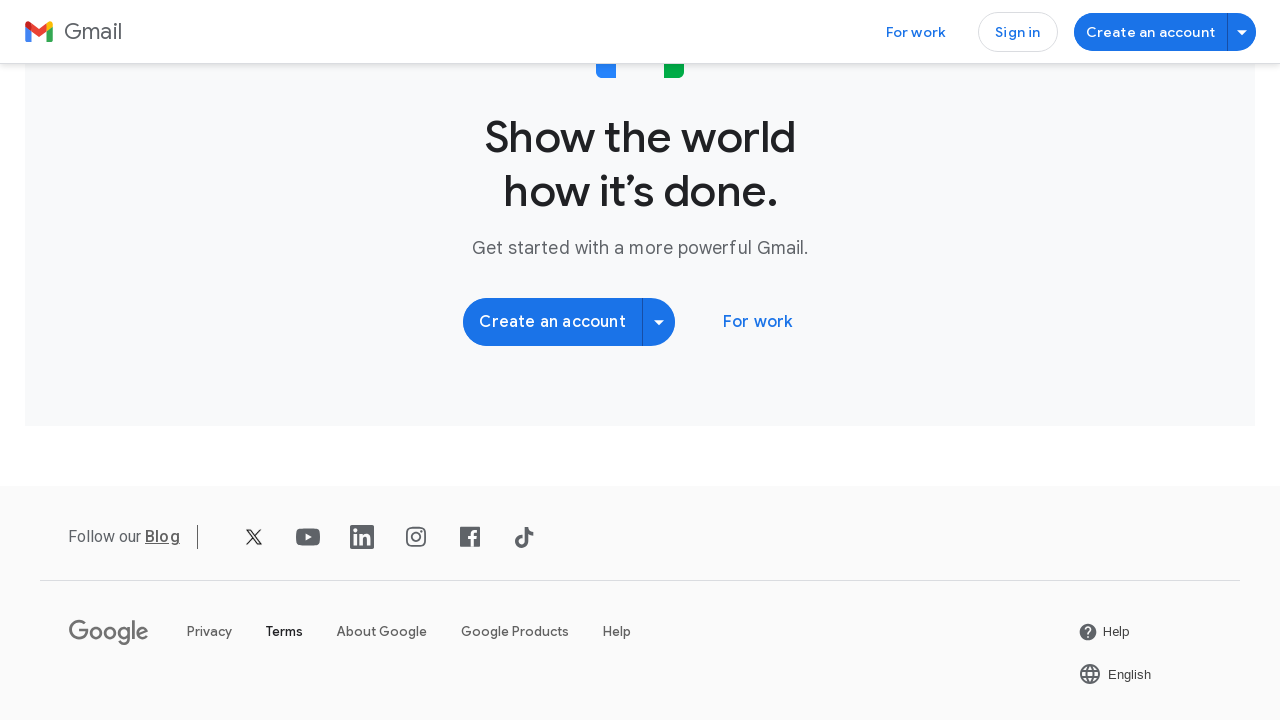